Tests right-click context menu functionality, alert handling, and navigation to a new window to verify content

Starting URL: https://the-internet.herokuapp.com/context_menu

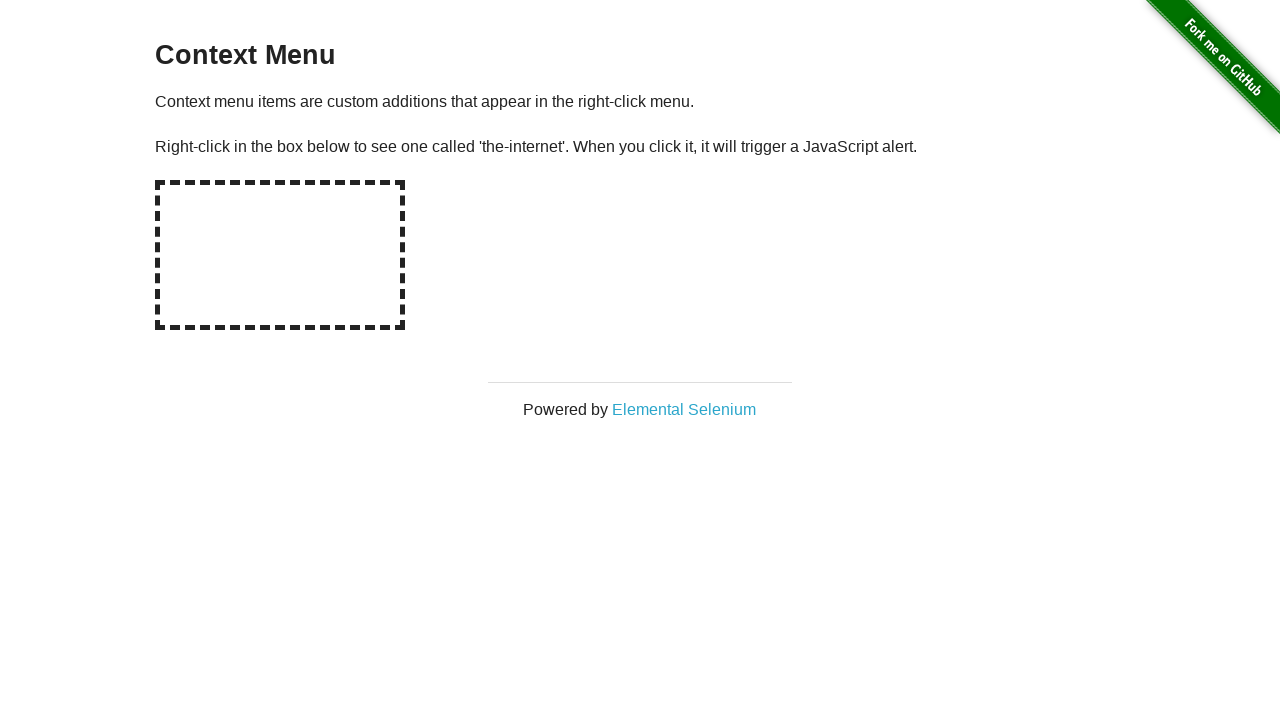

Right-clicked on hot spot area to trigger context menu at (280, 255) on #hot-spot
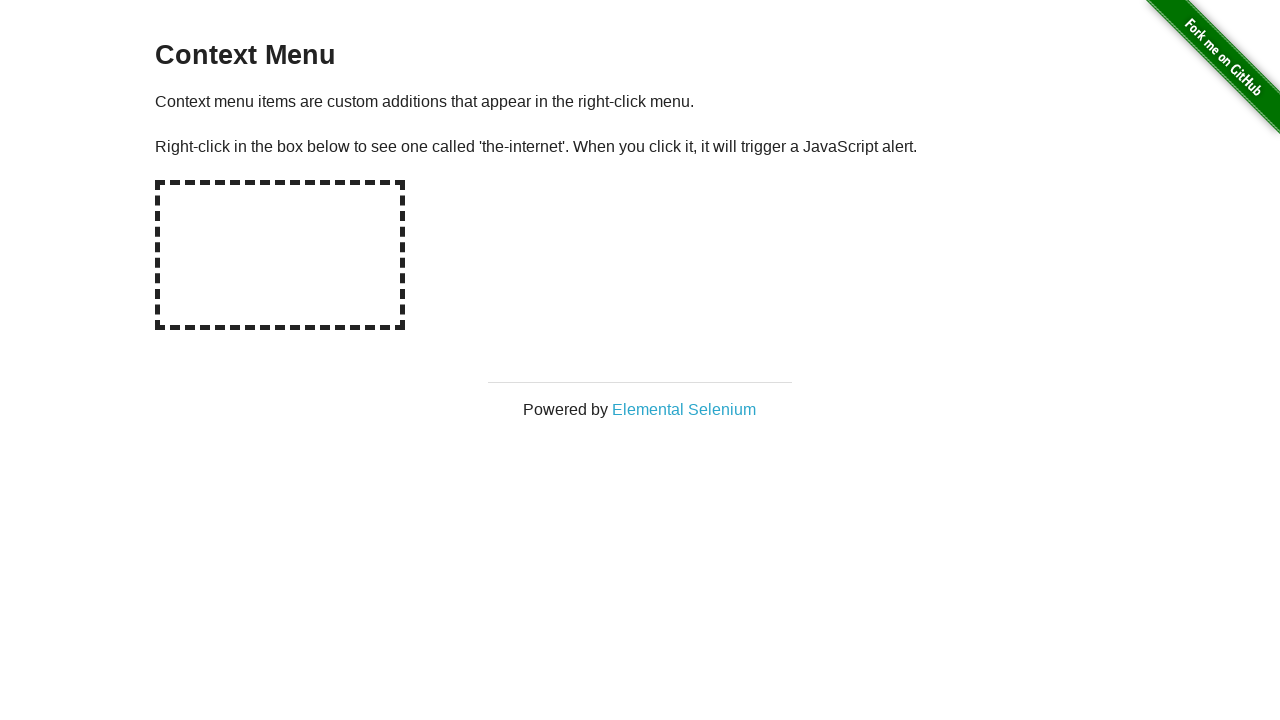

Set up dialog handler to accept alerts
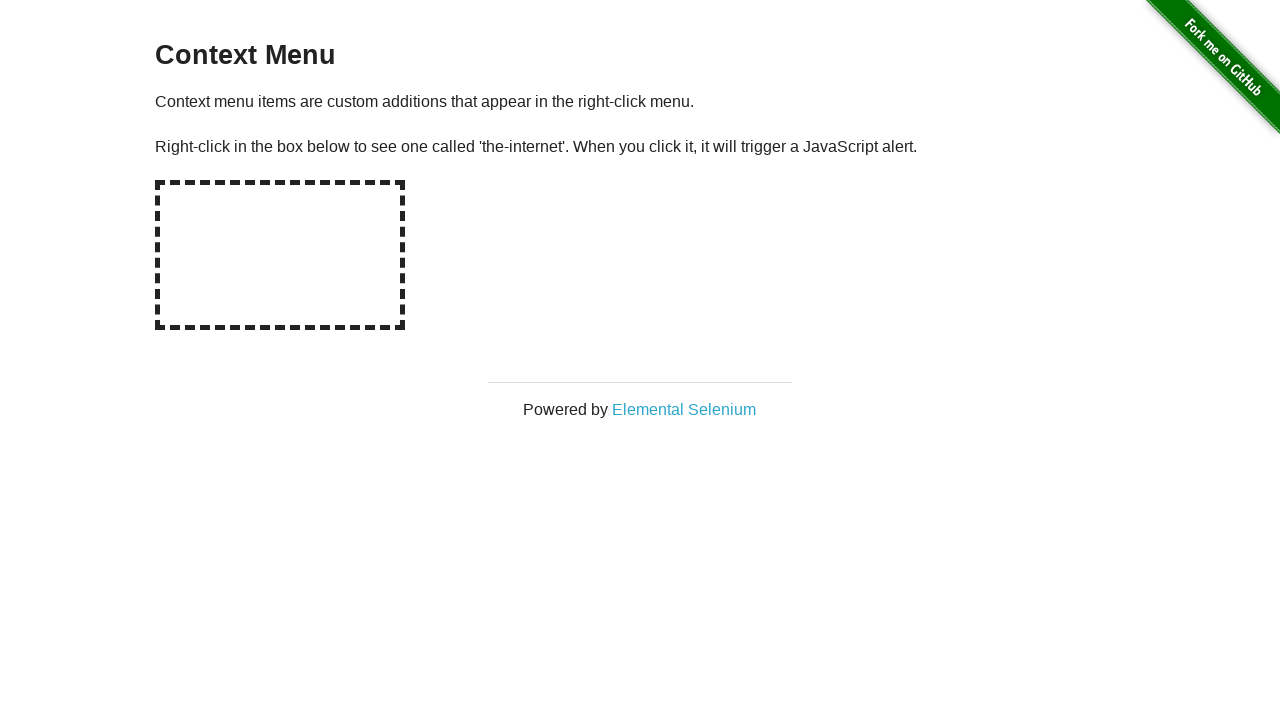

Clicked on Elemental Selenium link to open new window at (684, 409) on text='Elemental Selenium'
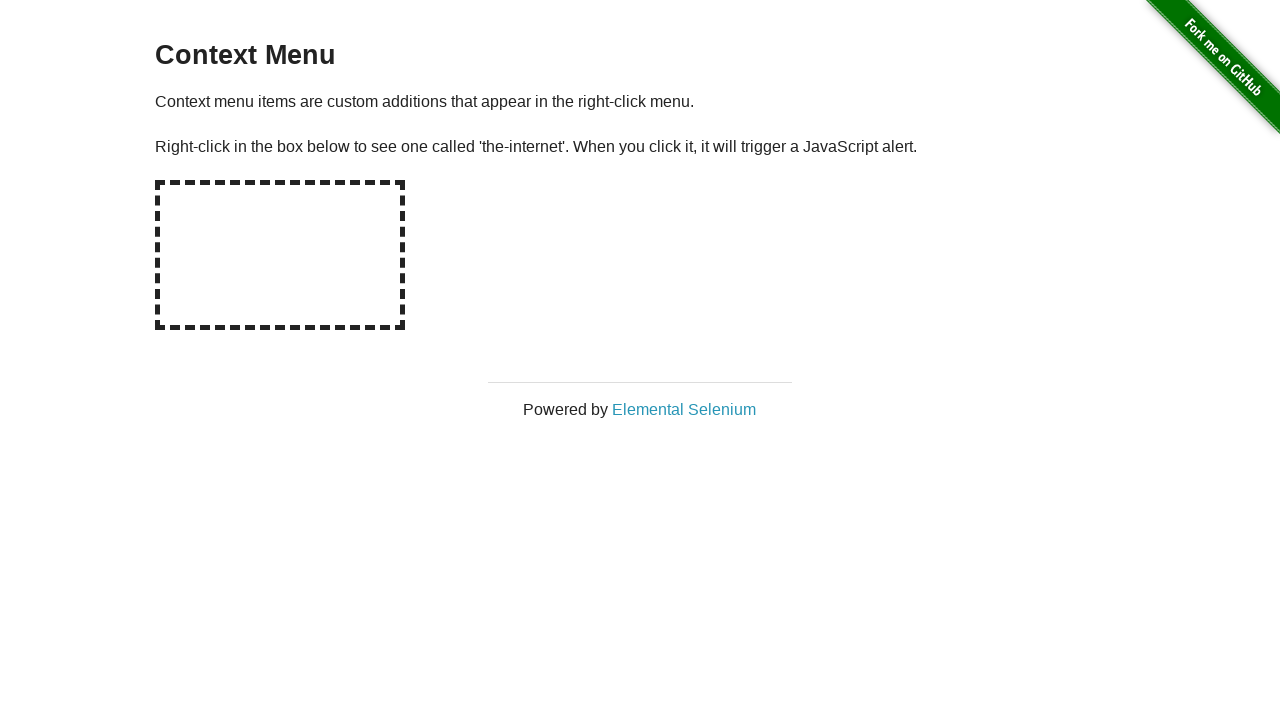

New page loaded and h1 element is visible
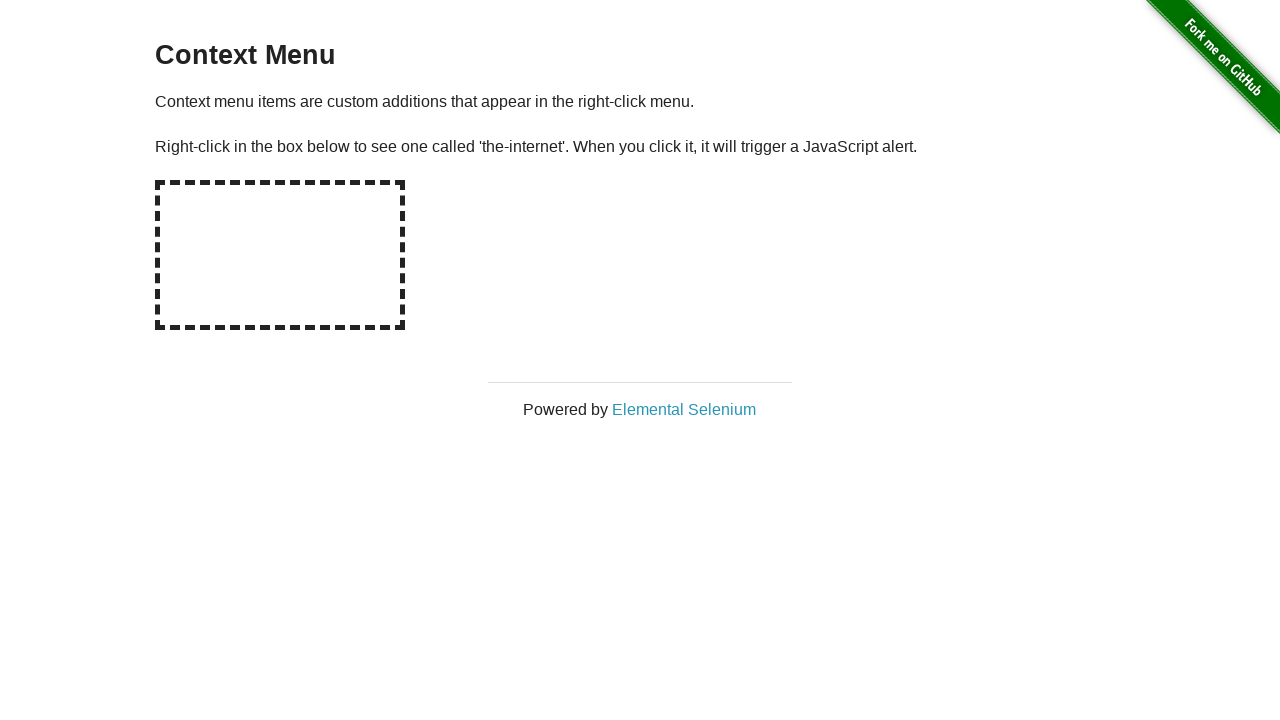

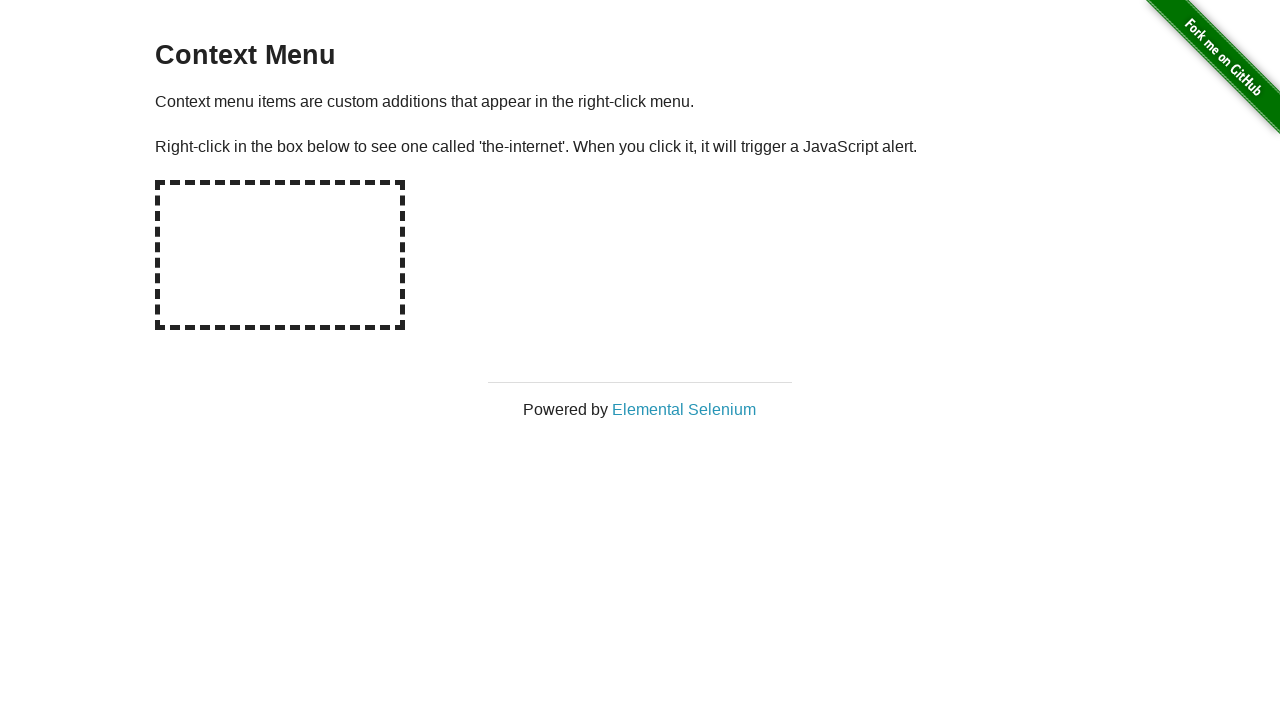